Verifies that the Company element can be located by tag name

Starting URL: https://selectorshub.com/xpath-practice-page/

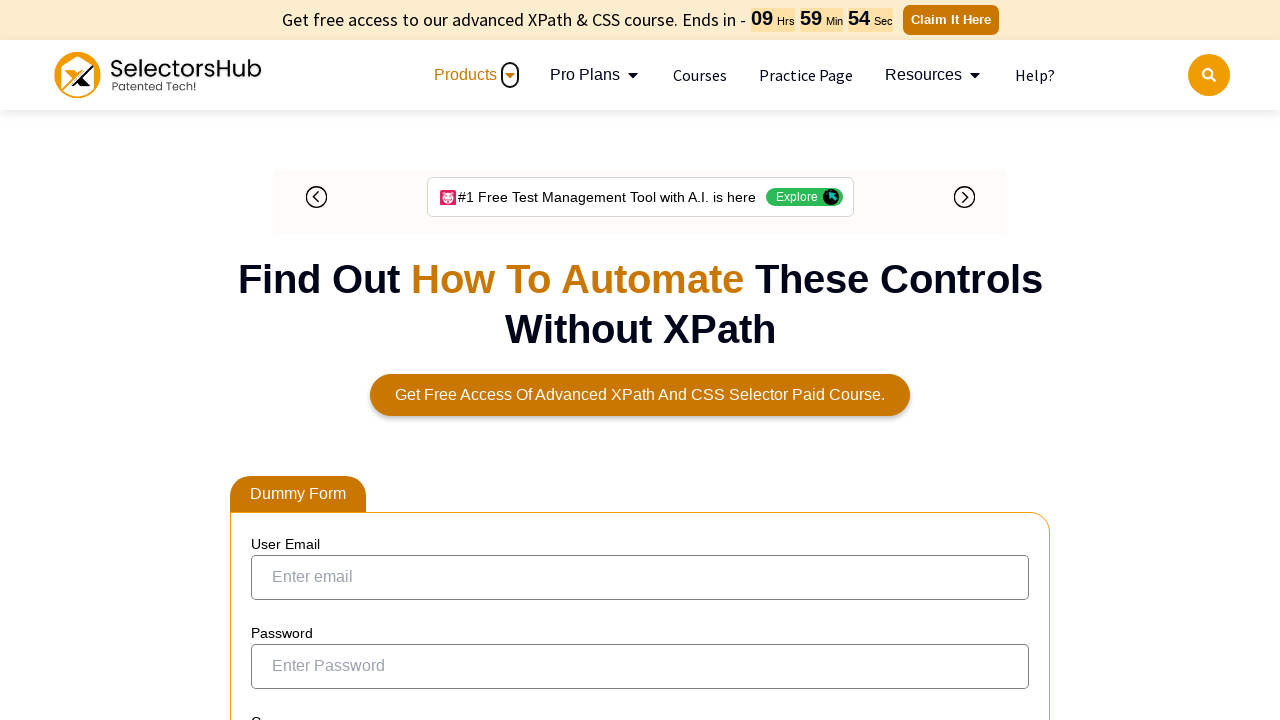

Waited for input element to load on XPath practice page
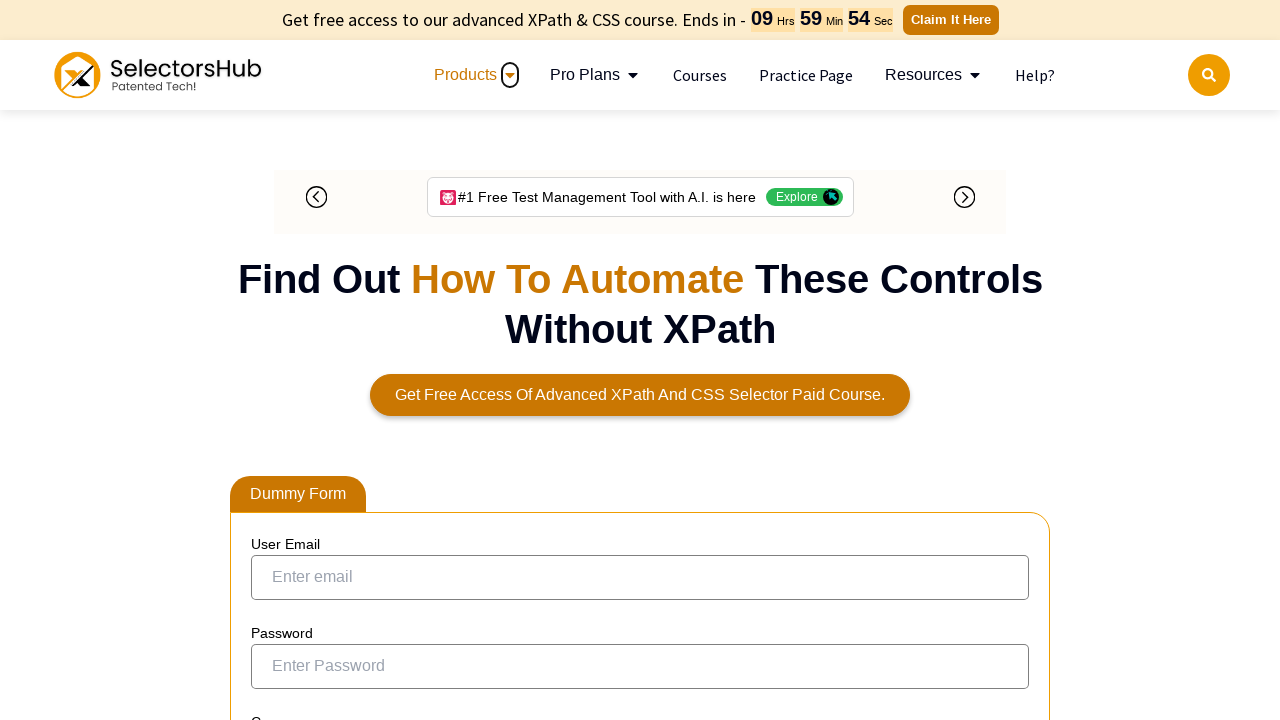

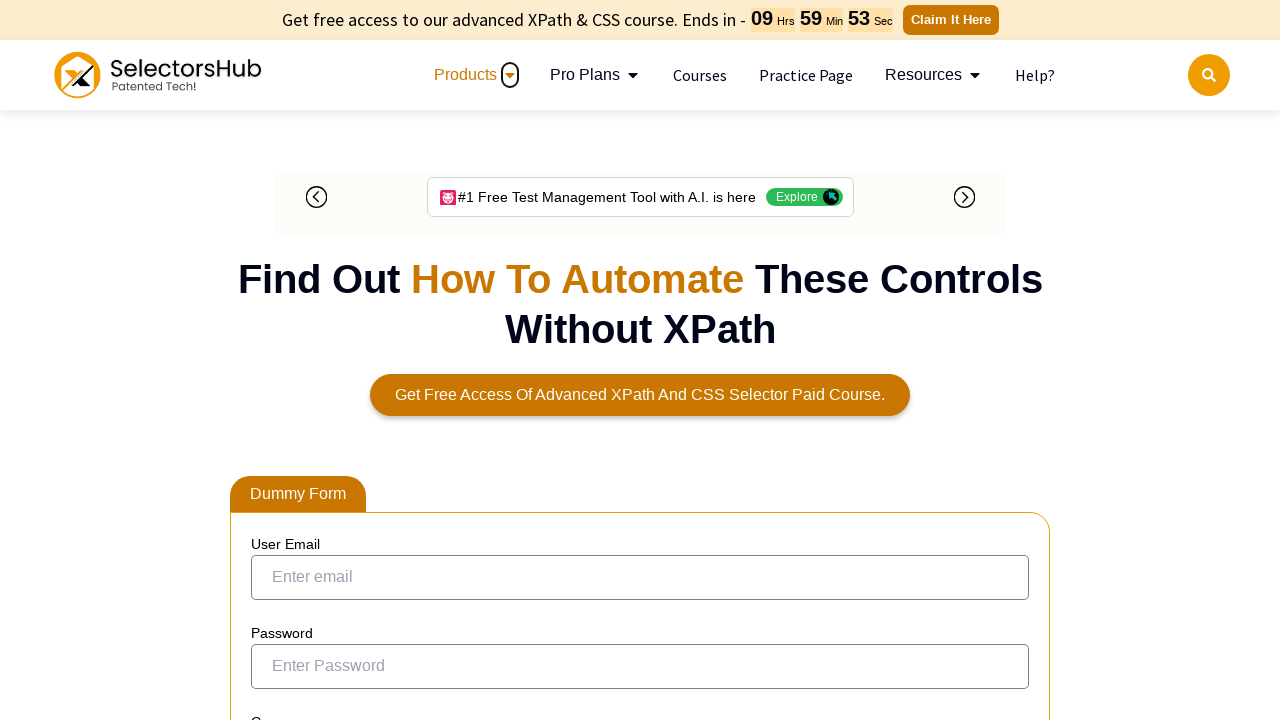